Tests different click actions including single click, double click, and right-click (context click) on form input elements.

Starting URL: http://sahitest.com/demo/clicks.htm

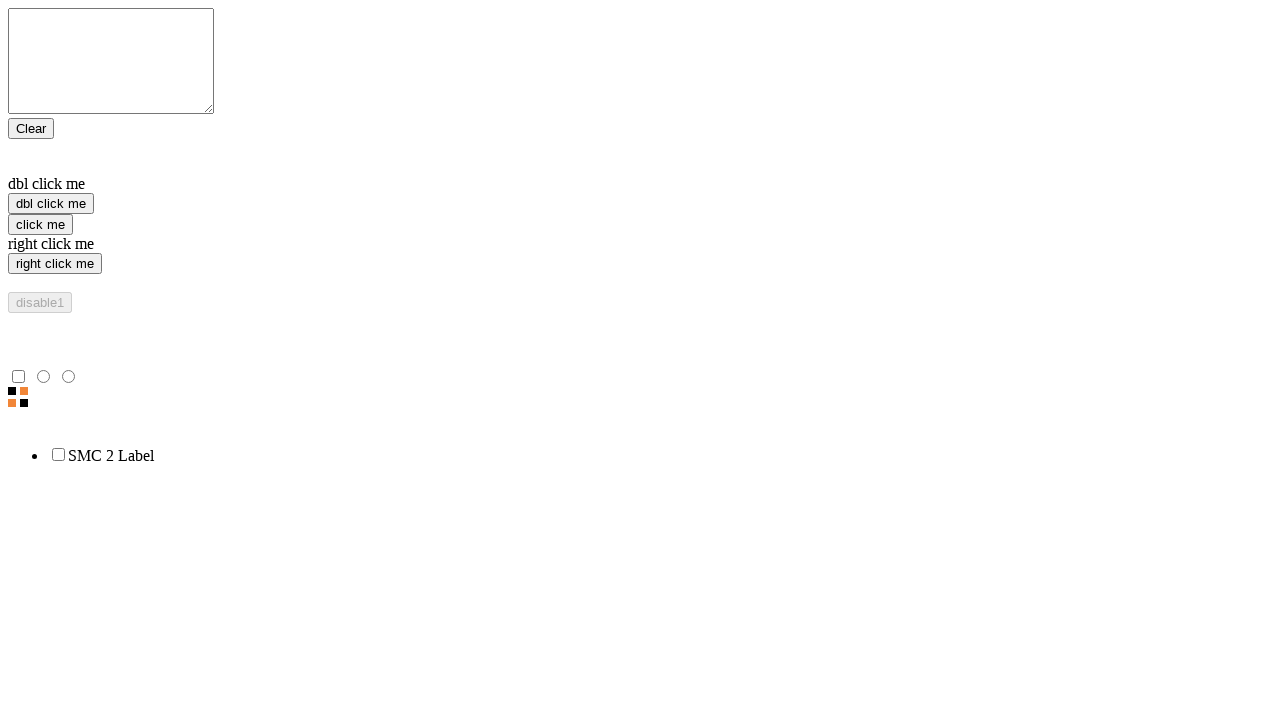

Performed single click on form input element at (40, 224) on xpath=/html/body/form/input[3]
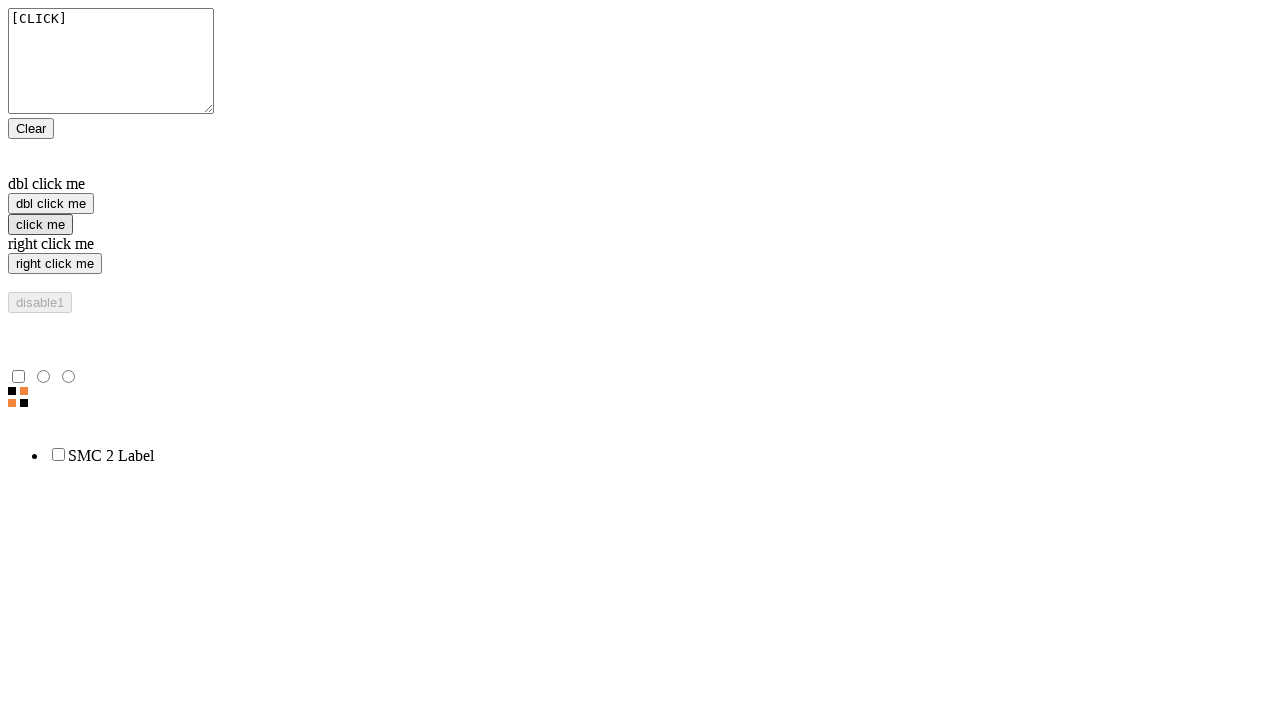

Performed double click on form input element at (51, 204) on xpath=/html/body/form/input[2]
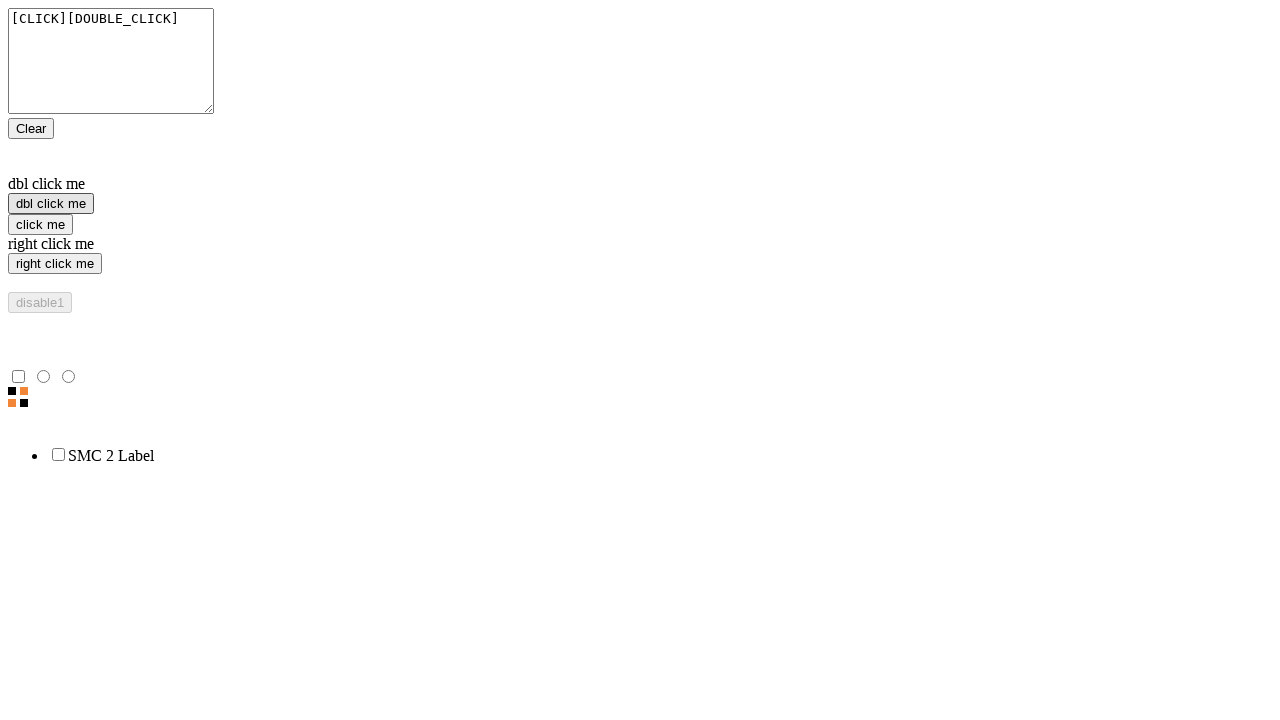

Performed right click (context click) on form input element at (55, 264) on xpath=/html/body/form/input[4]
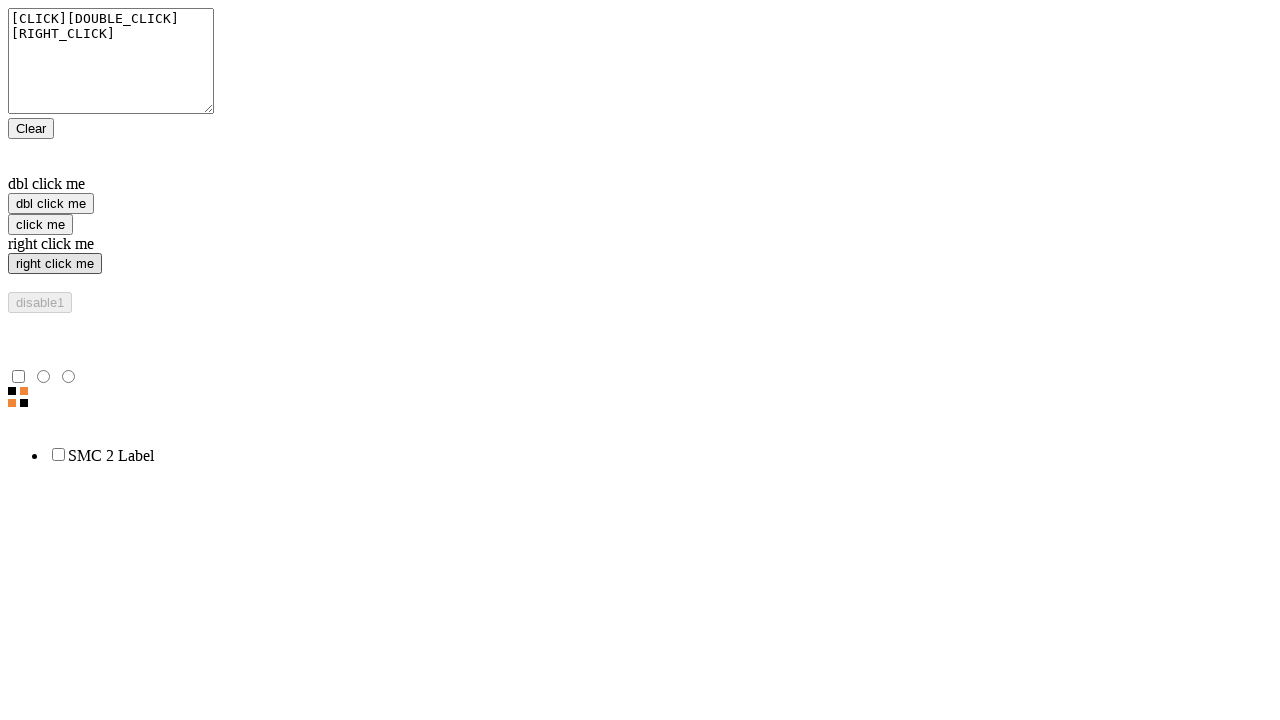

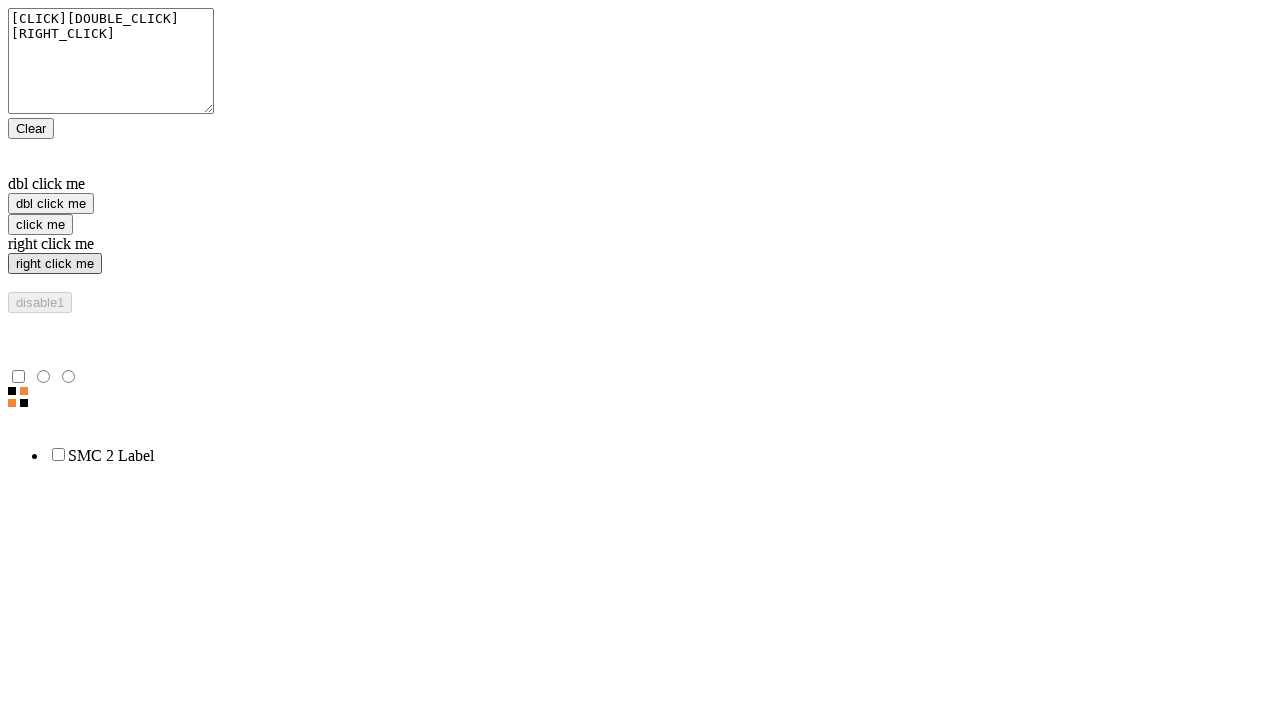